Tests that the 'becoming a sponsor' link is clickable and navigates to the sponsor page

Starting URL: https://webdriver.io

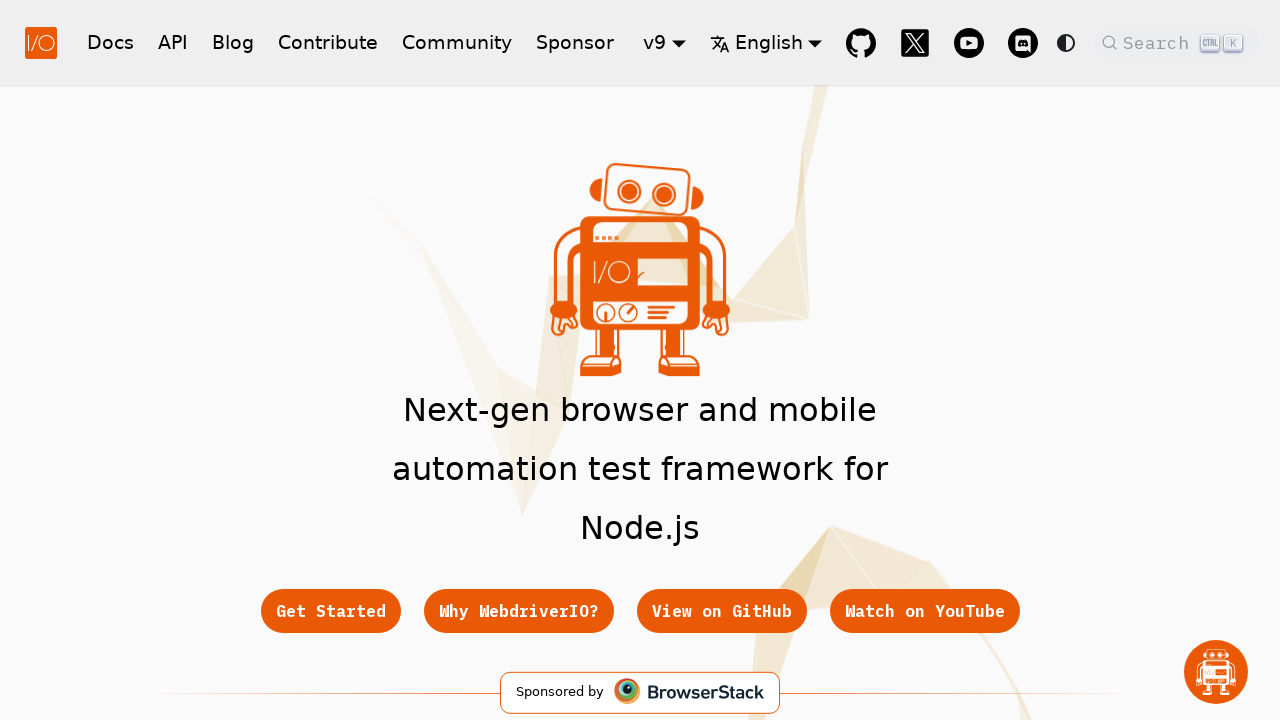

Located the 'becoming a sponsor' link element
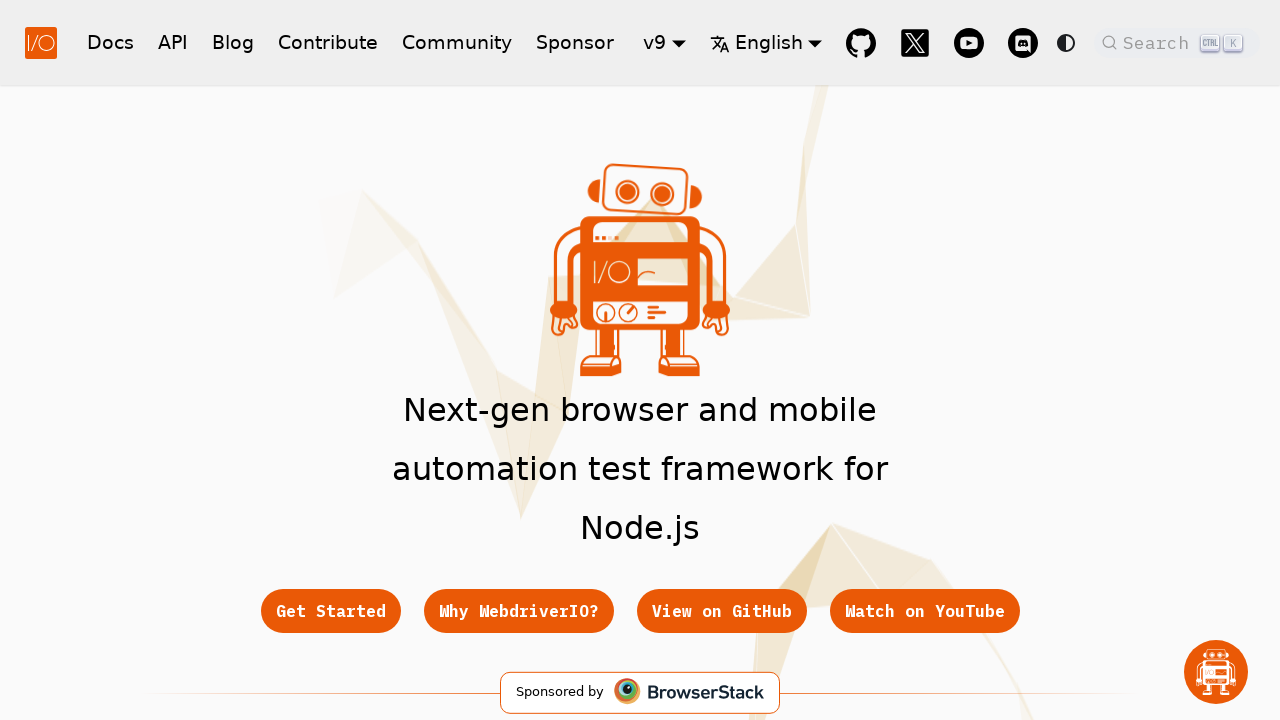

Clicked the 'becoming a sponsor' link at (879, 360) on p [href="/docs/sponsor"]
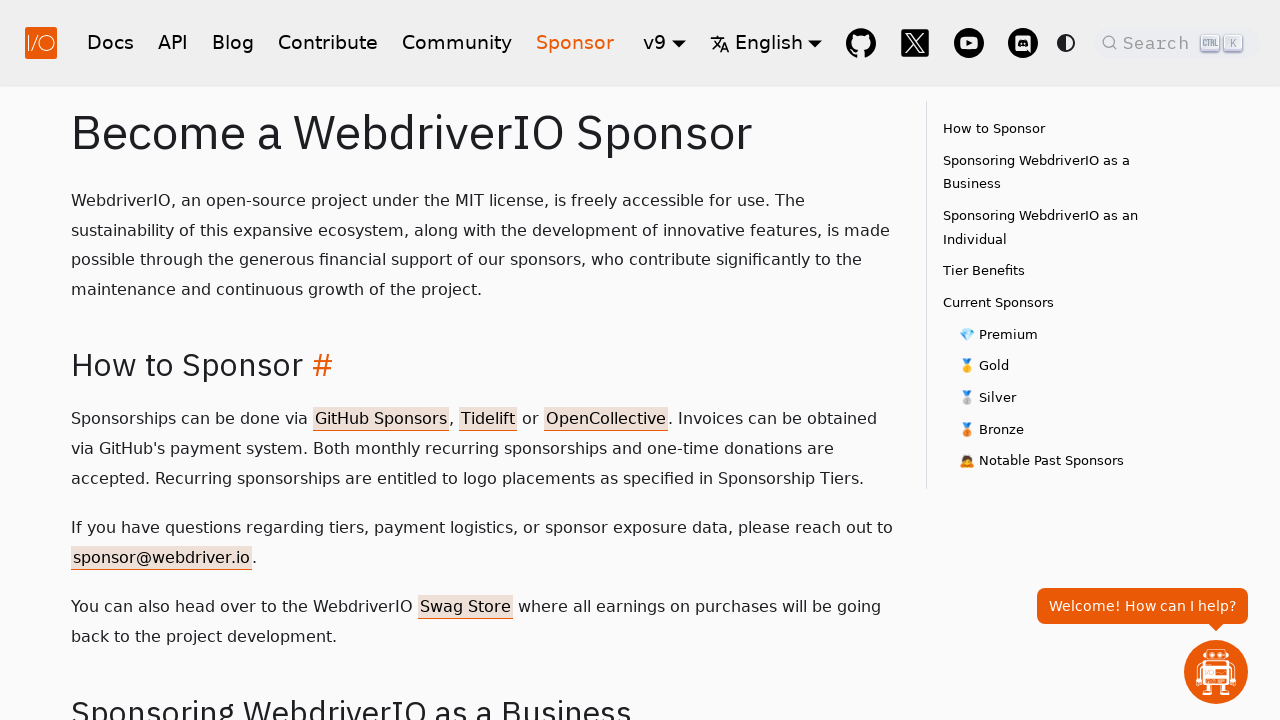

Waited for sponsor page to load completely
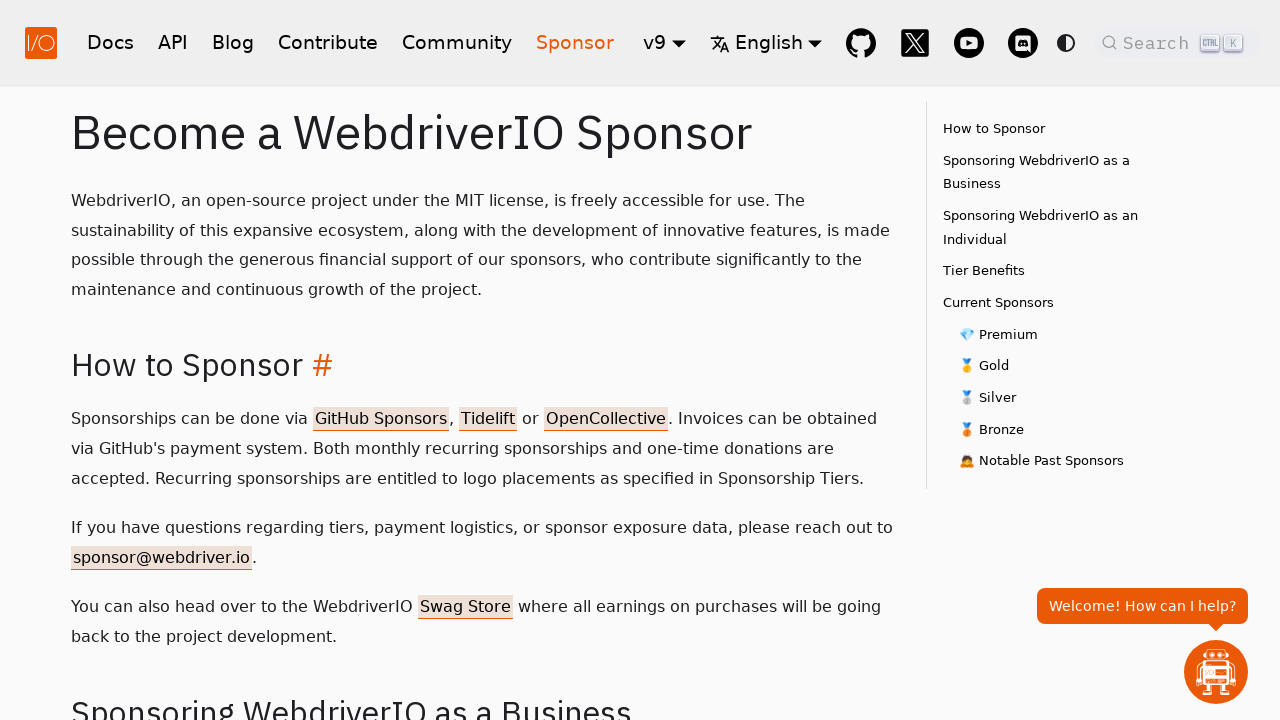

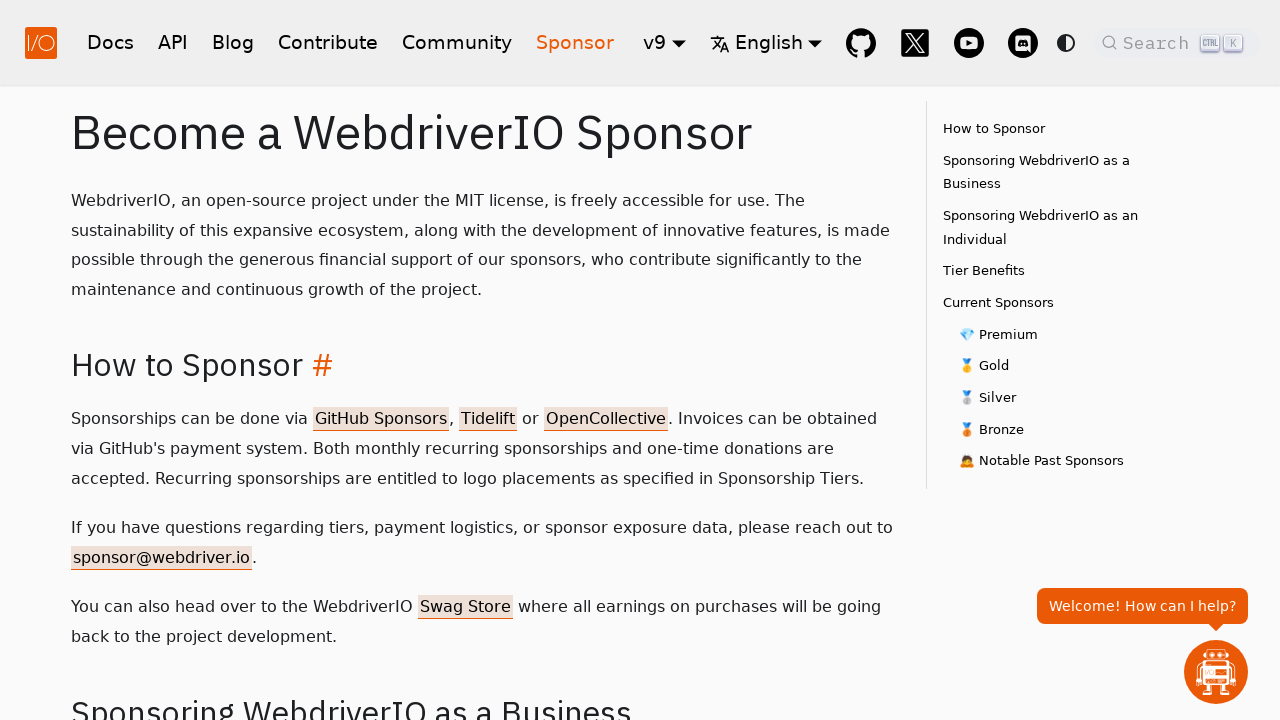